Simple navigation test that opens Hepsiburada homepage to verify the page loads correctly

Starting URL: https://hepsiburada.com

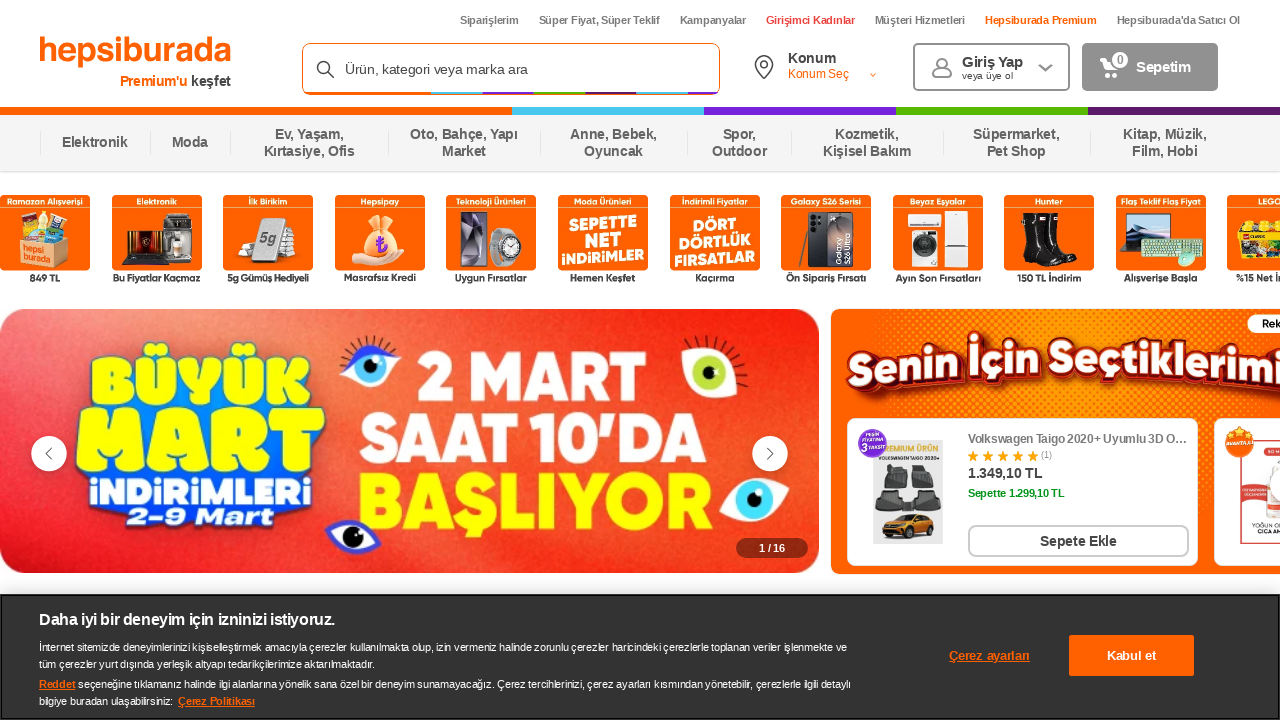

Waited for page DOM content to load on Hepsiburada homepage
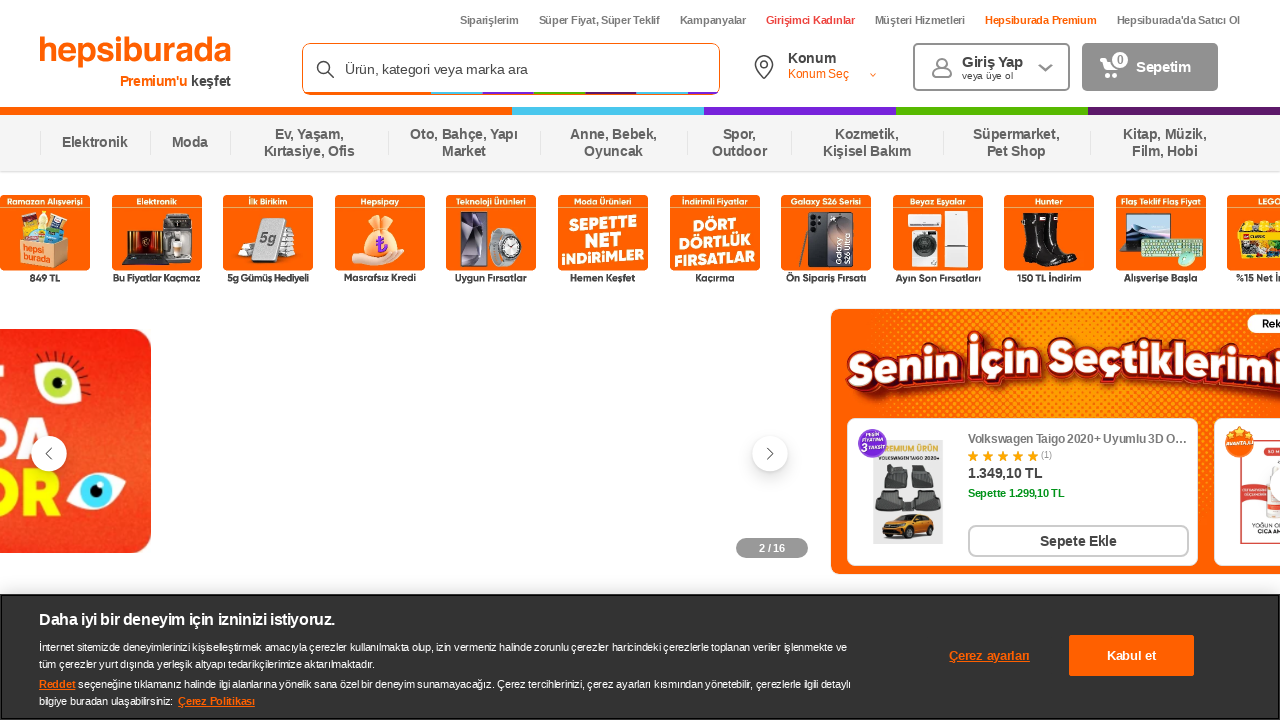

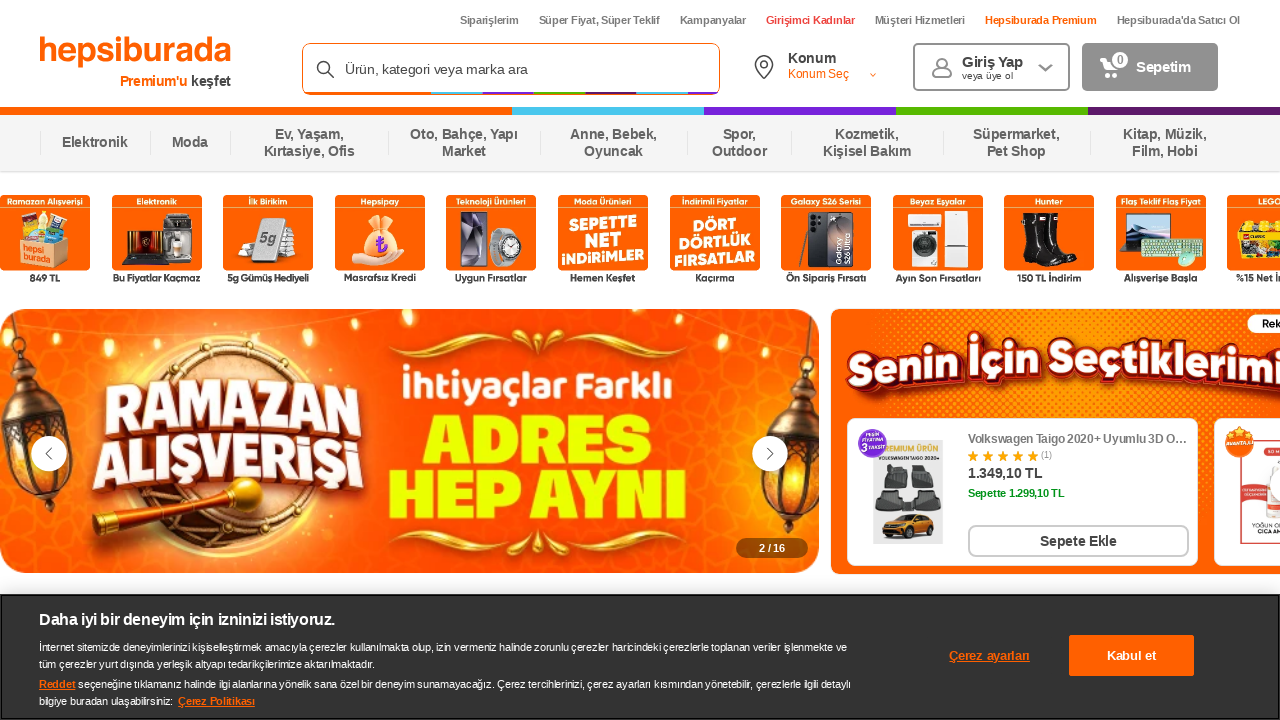